Tests the complete booking process from flight search to confirmation

Starting URL: https://blazedemo.com

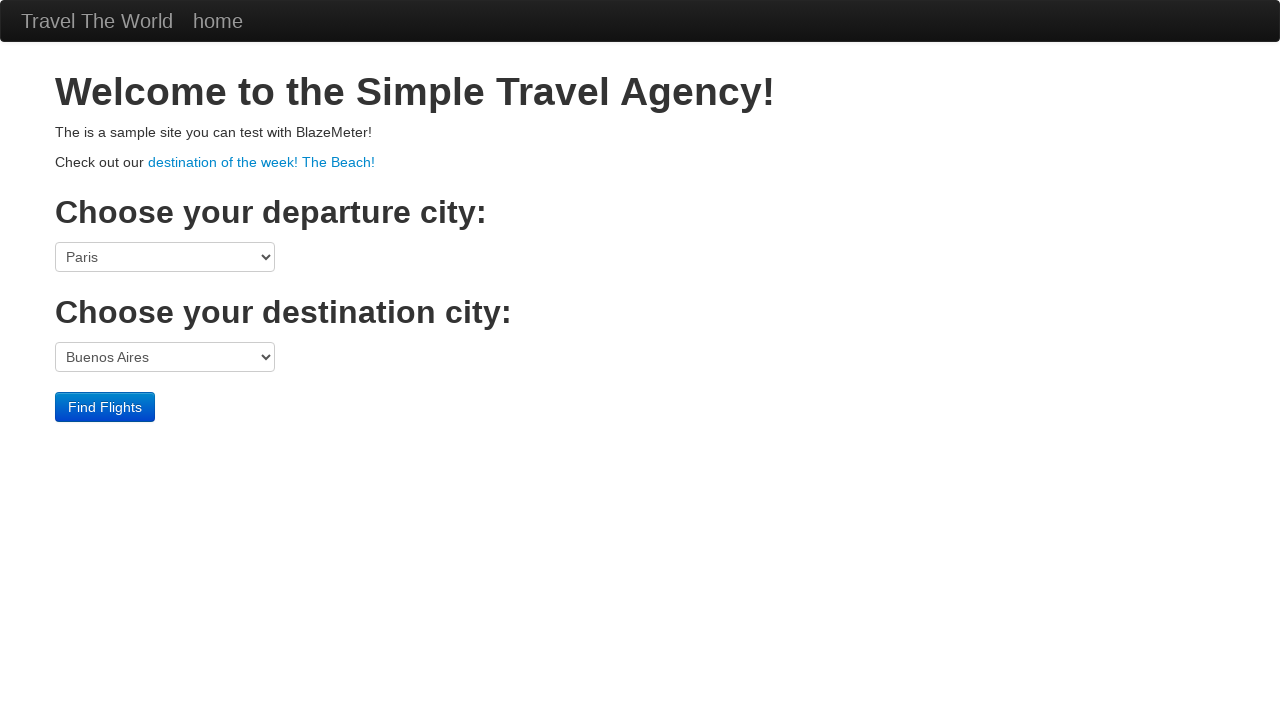

Selected Paris as departure city on select[name='fromPort']
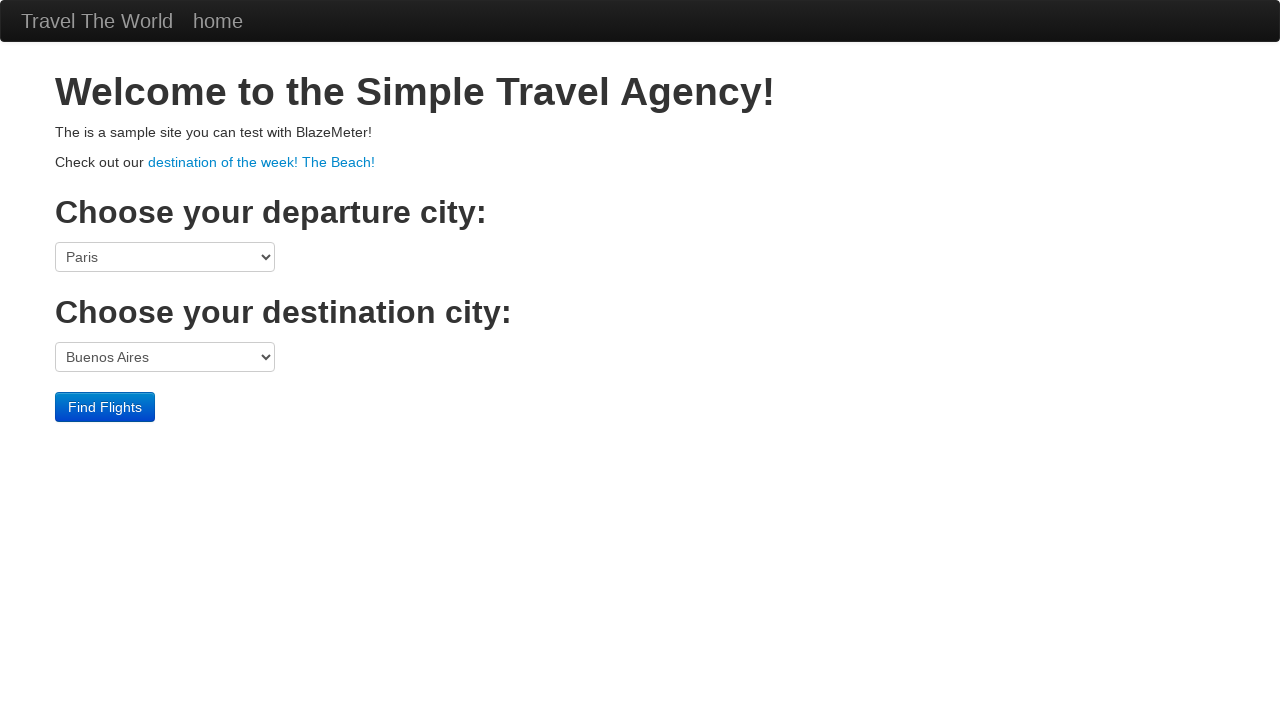

Selected London as destination city on select[name='toPort']
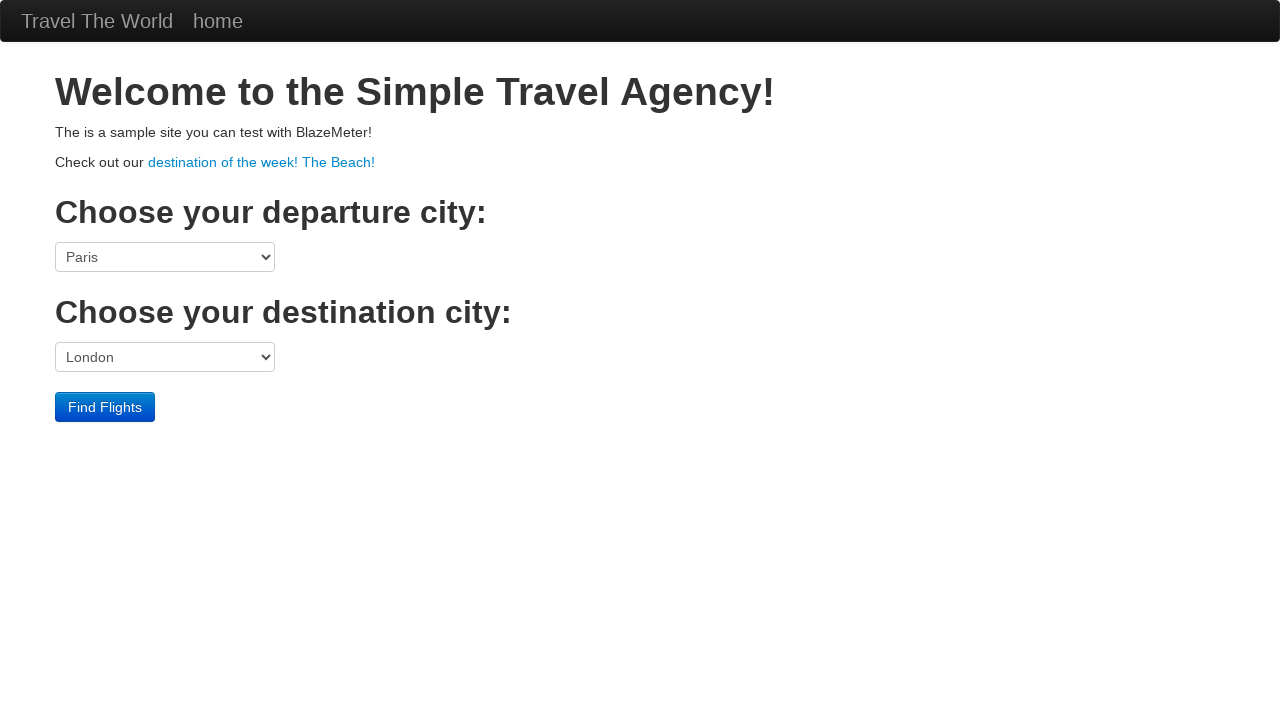

Clicked Find Flights button at (105, 407) on input[type='submit']
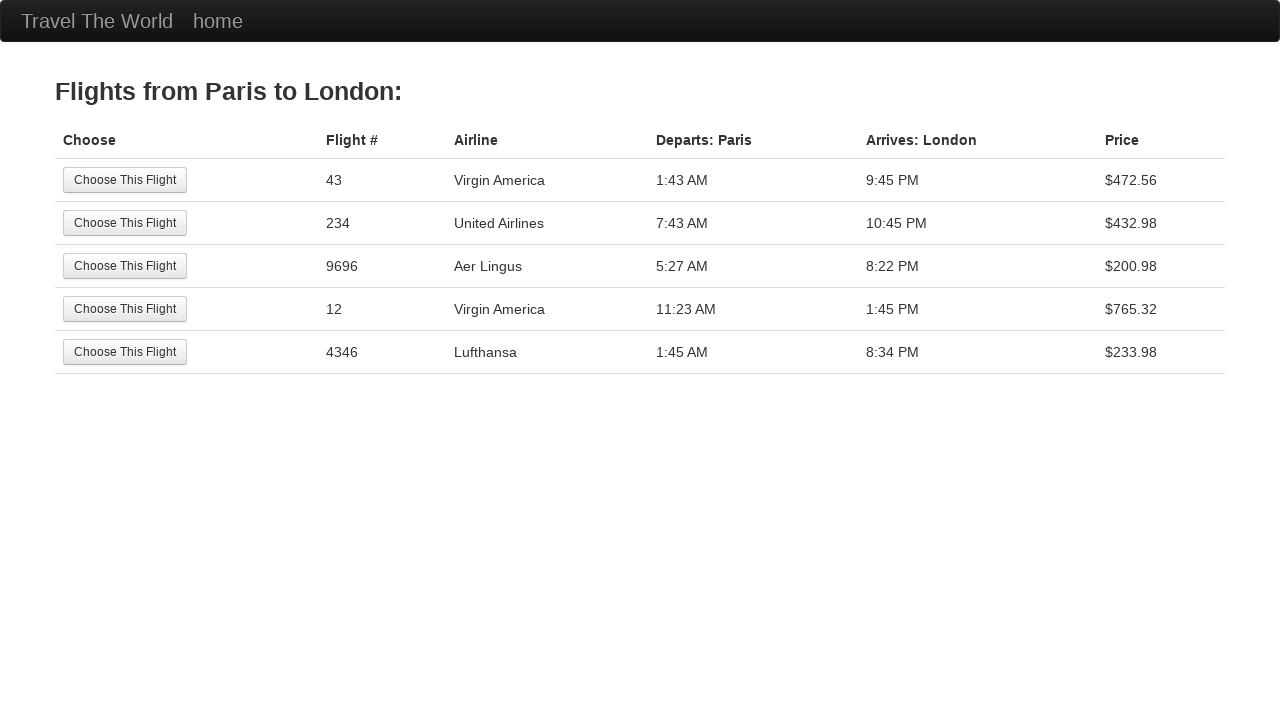

Selected first available flight at (125, 180) on input[type='submit']
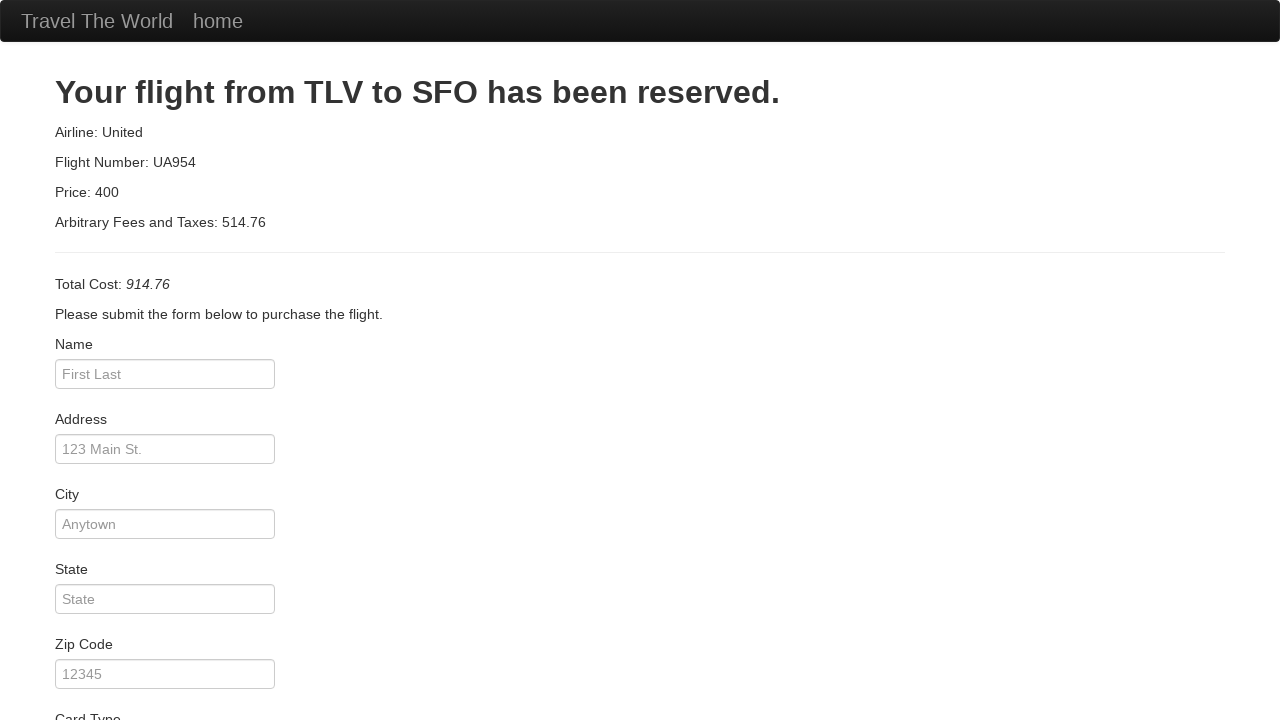

Filled passenger name as 'John Doe' on input[name='inputName']
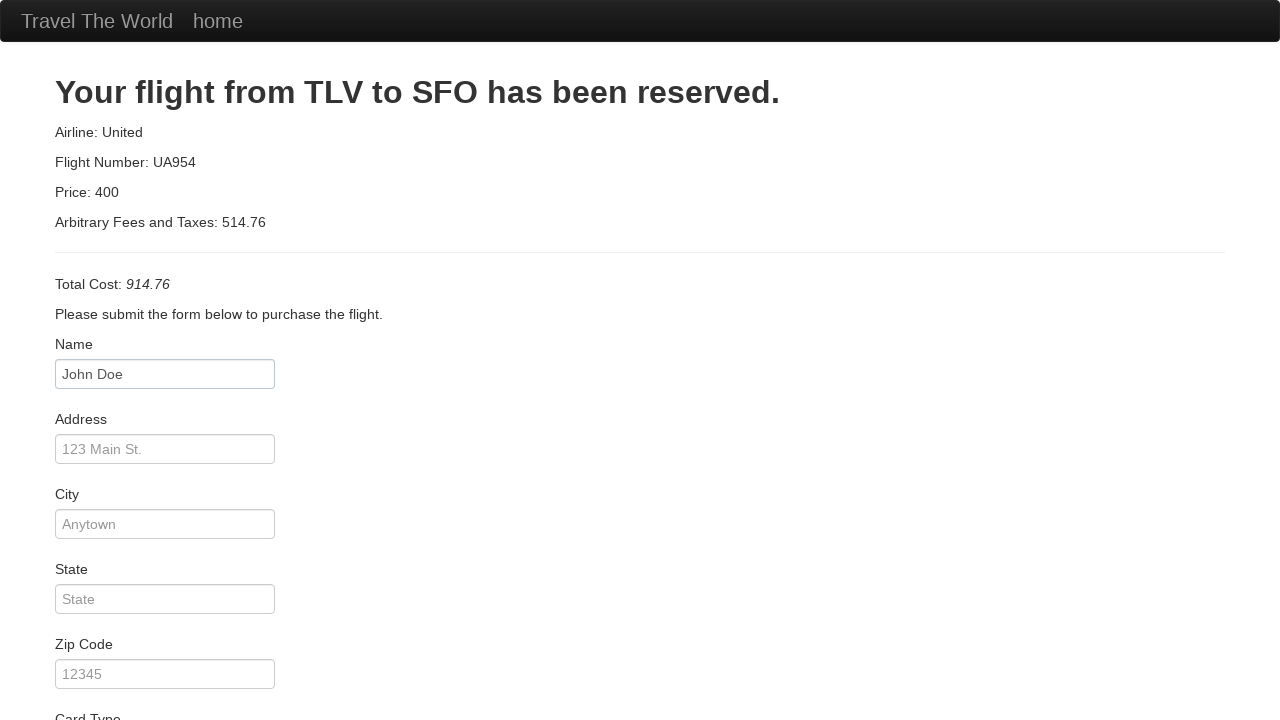

Filled address as '123 Main St' on input[name='address']
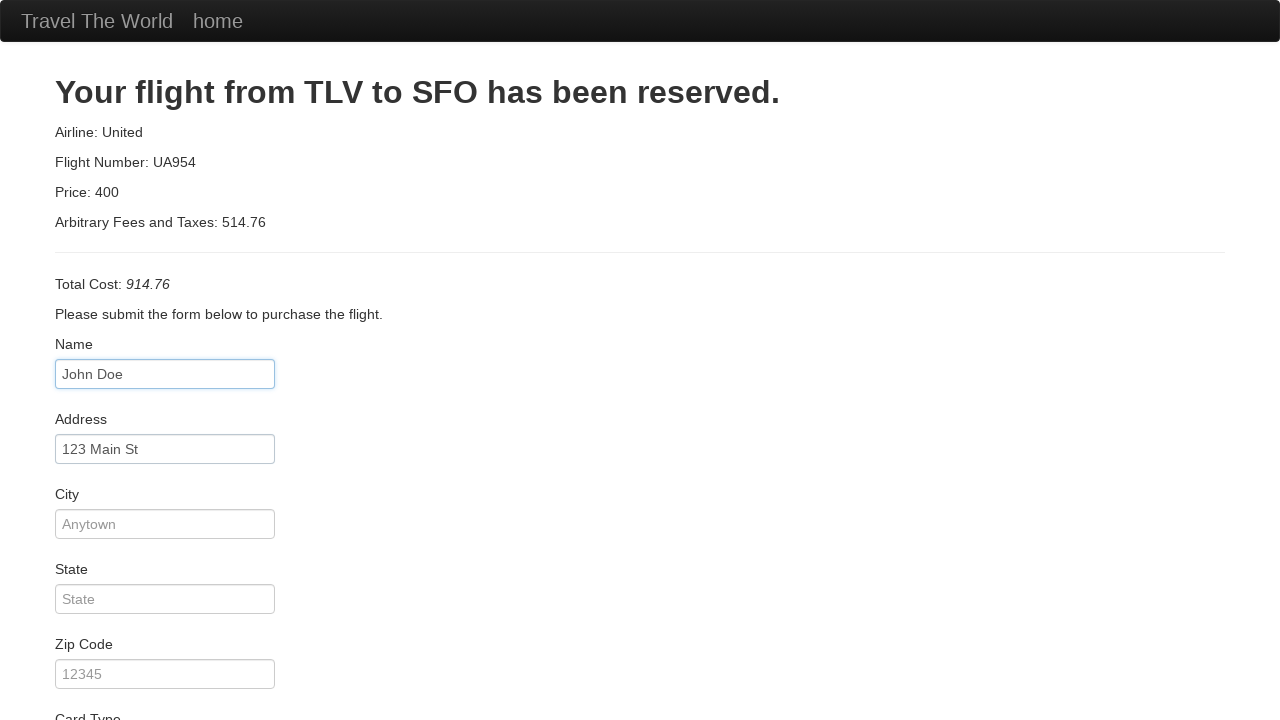

Filled city as 'Paris' on input[name='city']
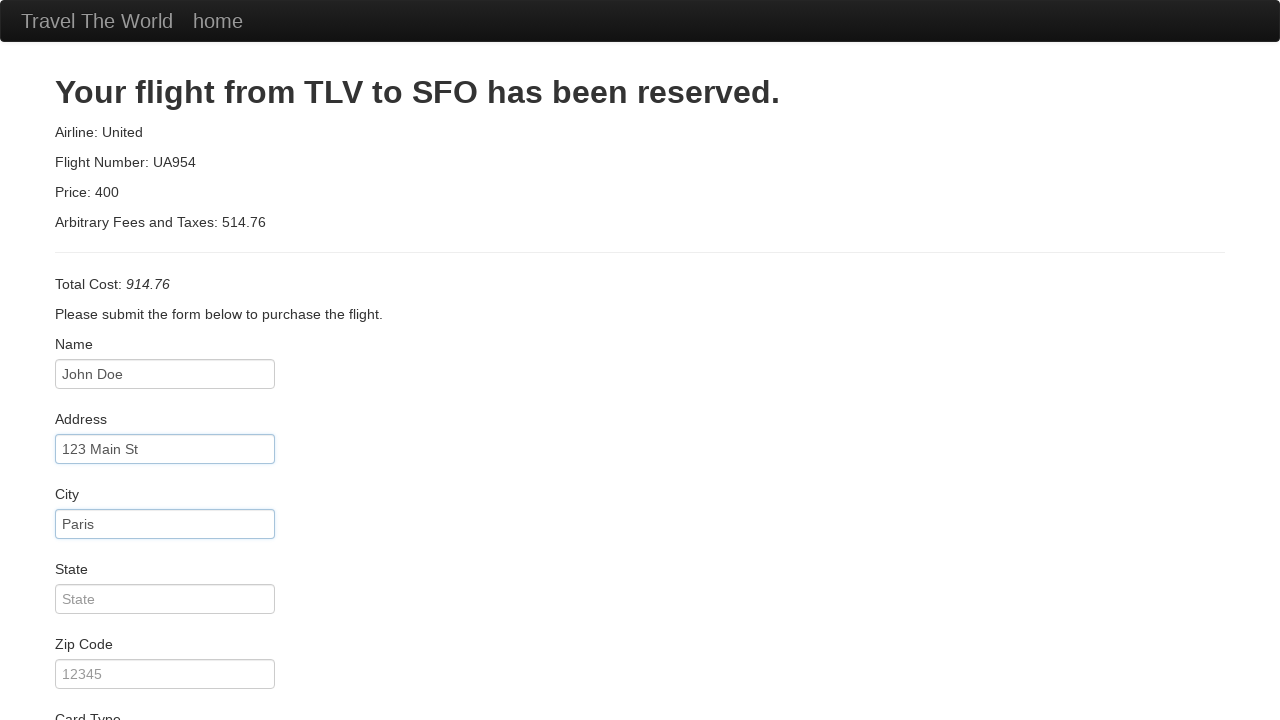

Filled state as 'Ile-de-France' on input[name='state']
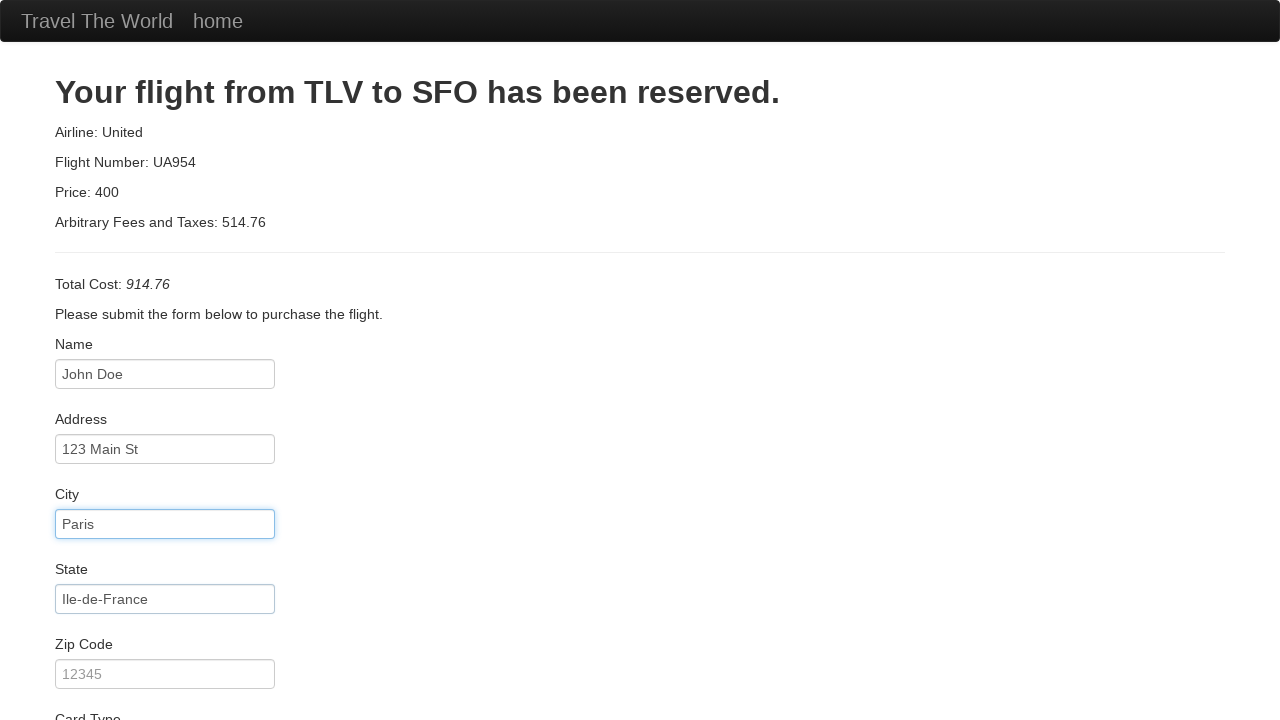

Filled zip code as '75001' on input[name='zipCode']
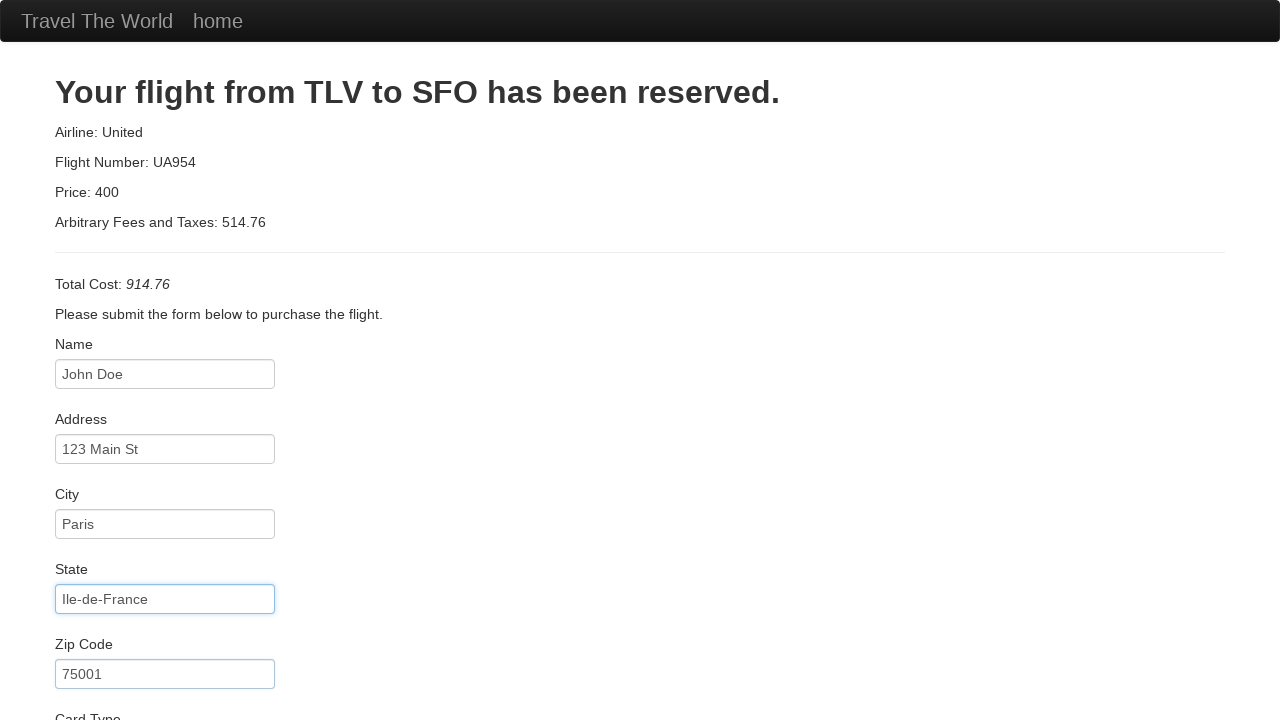

Filled credit card number on input[name='creditCardNumber']
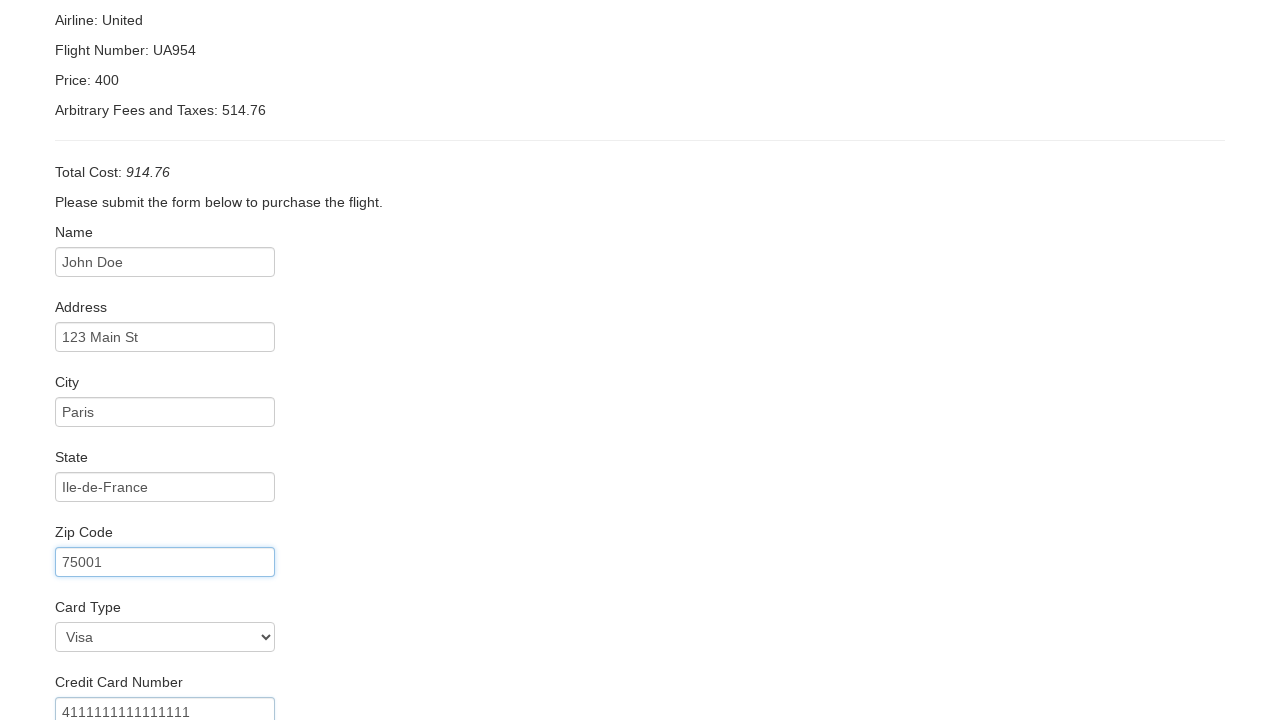

Clicked Purchase button to complete booking at (118, 685) on input[type='submit']
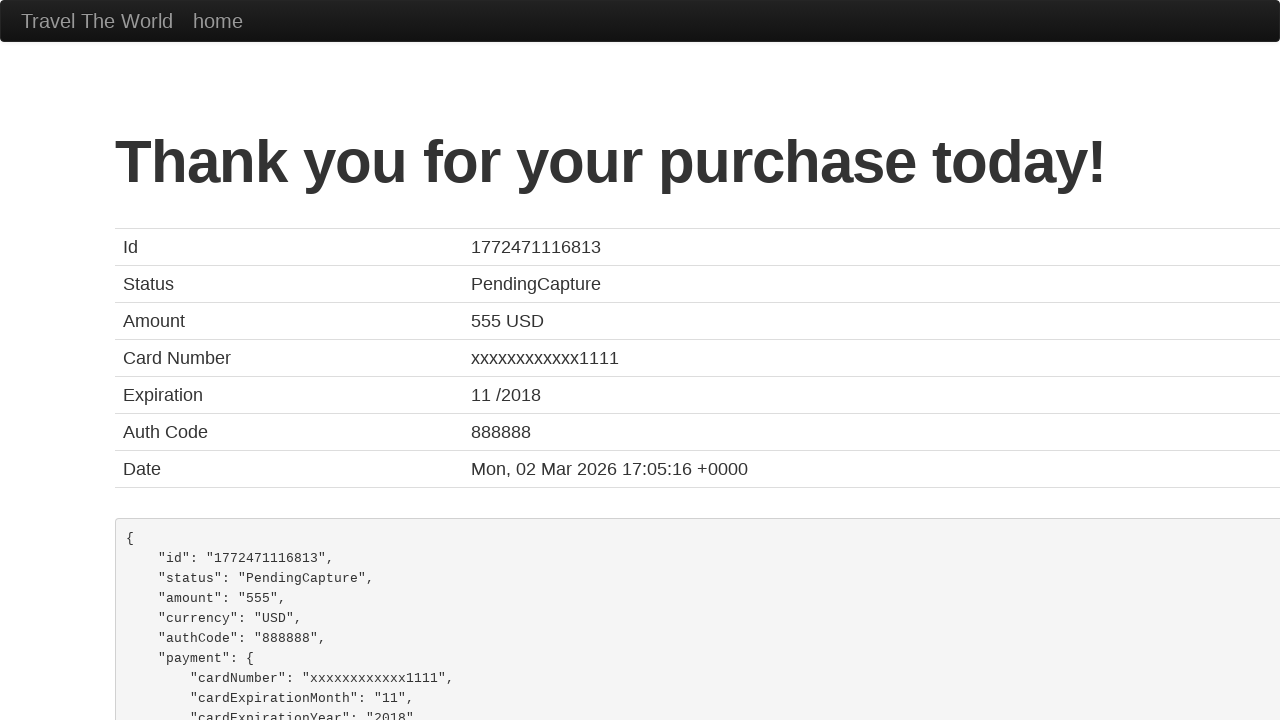

Booking confirmation page loaded with heading
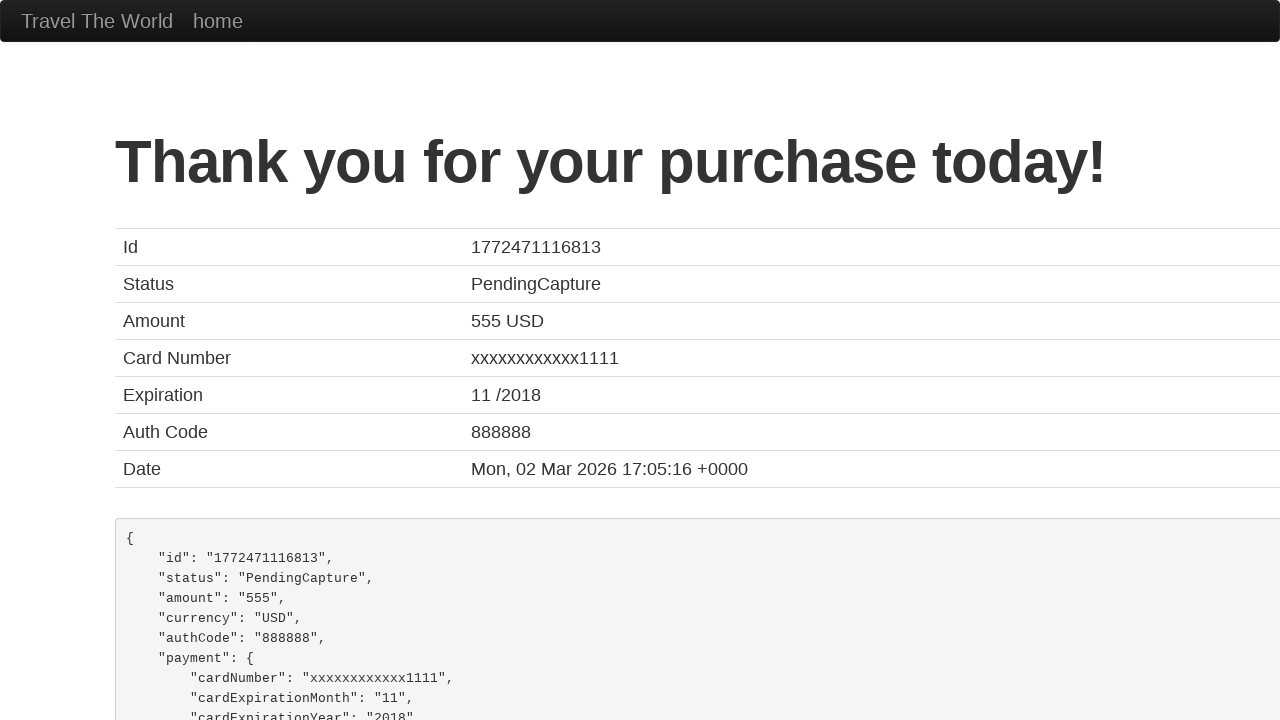

Verified 'Thank you' message in booking confirmation
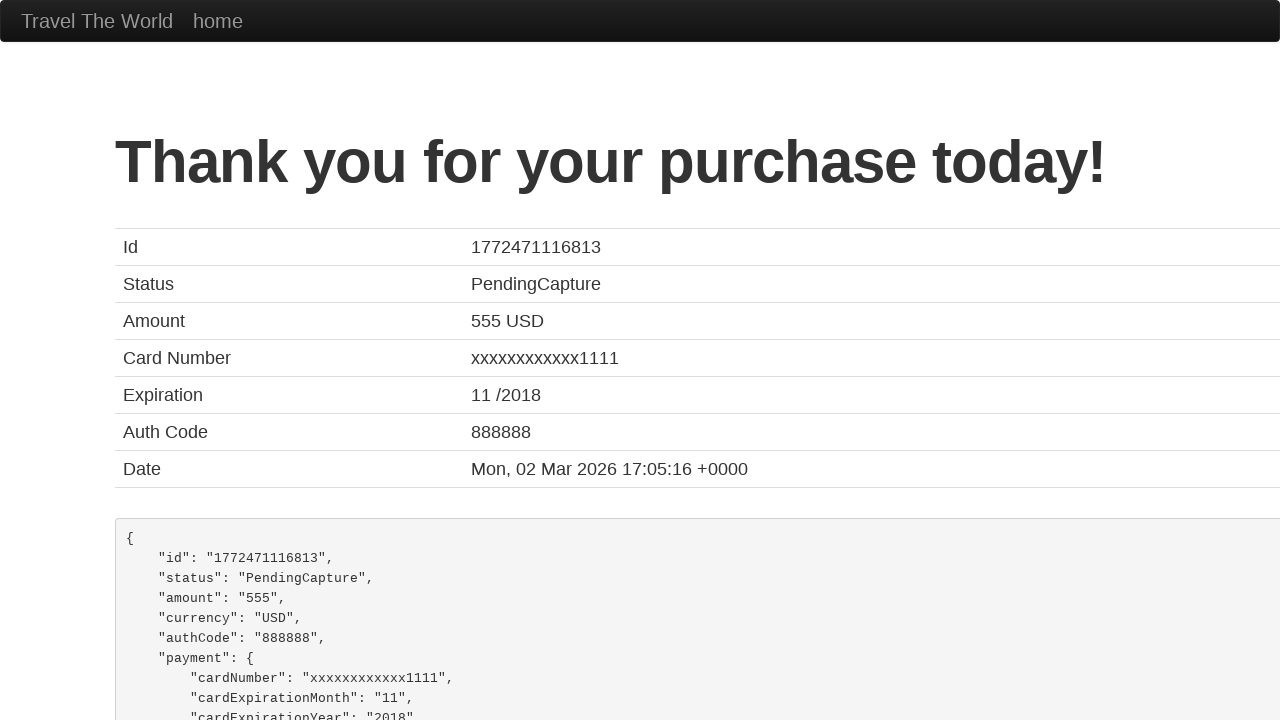

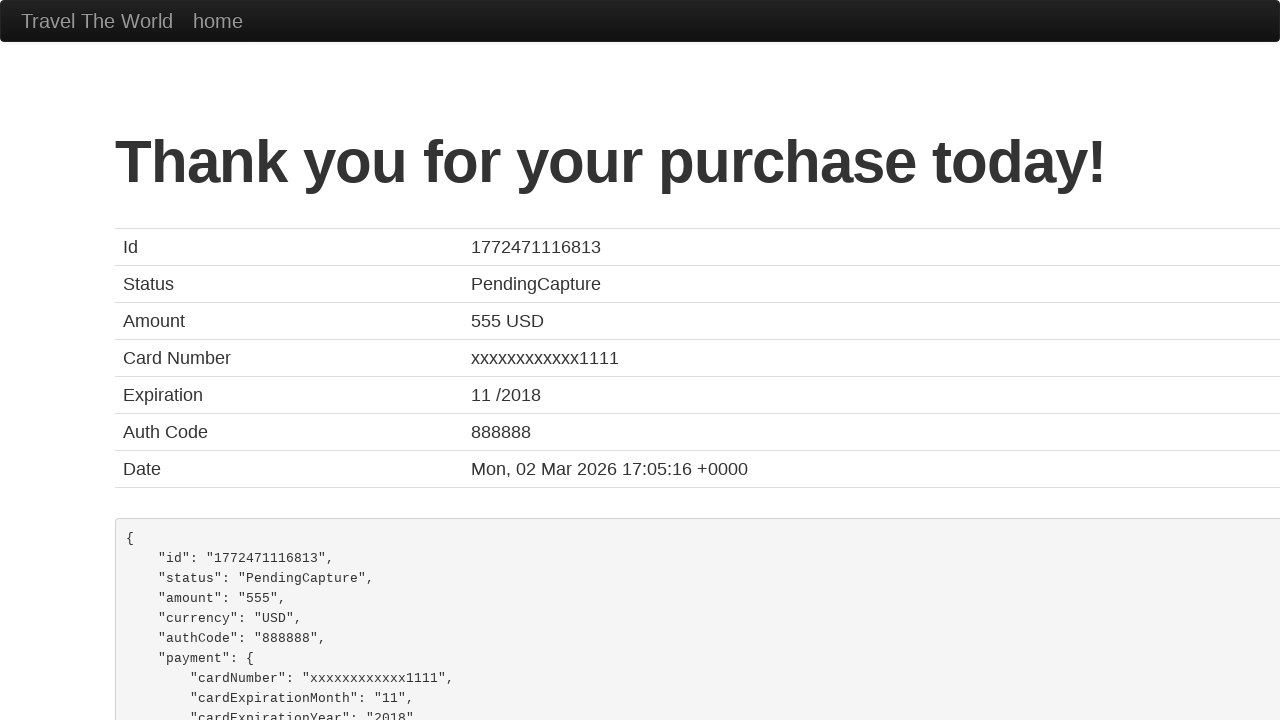